Navigates to a practice automation page, scrolls to a table, and interacts with table elements to verify table structure and content

Starting URL: https://rahulshettyacademy.com/AutomationPractice/

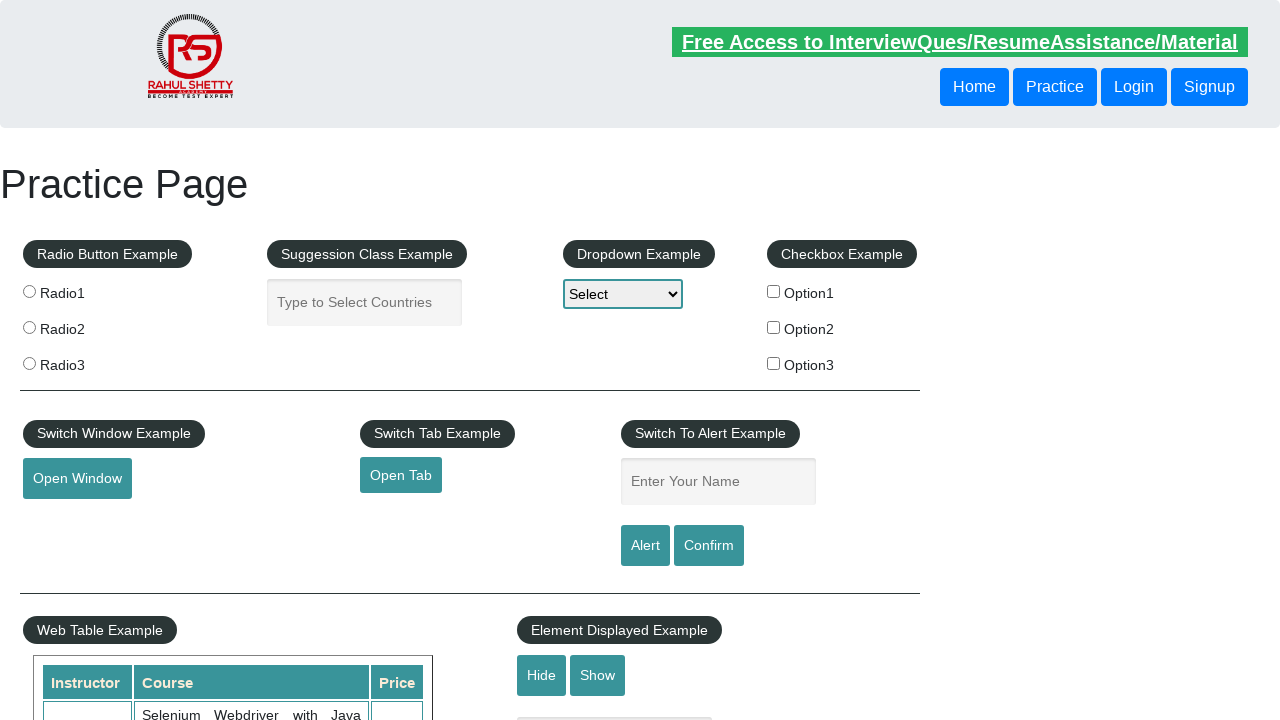

Scrolled down 600px to make table visible
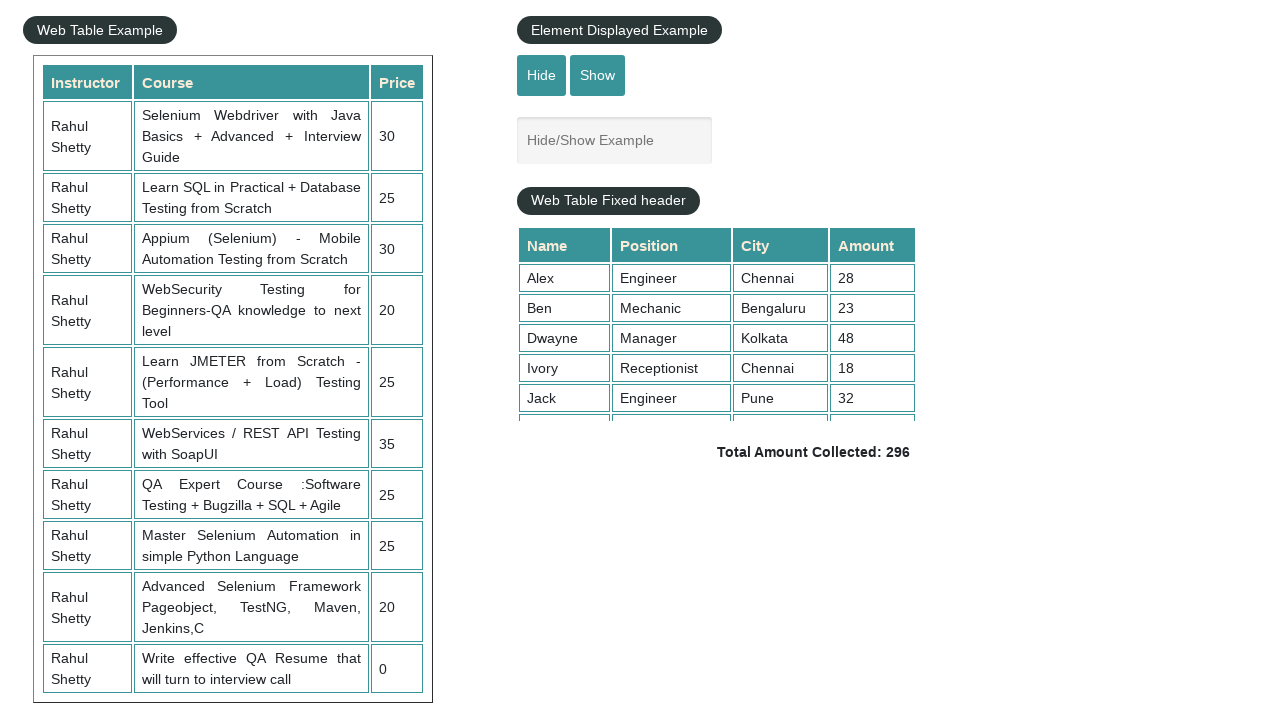

Table element loaded and visible
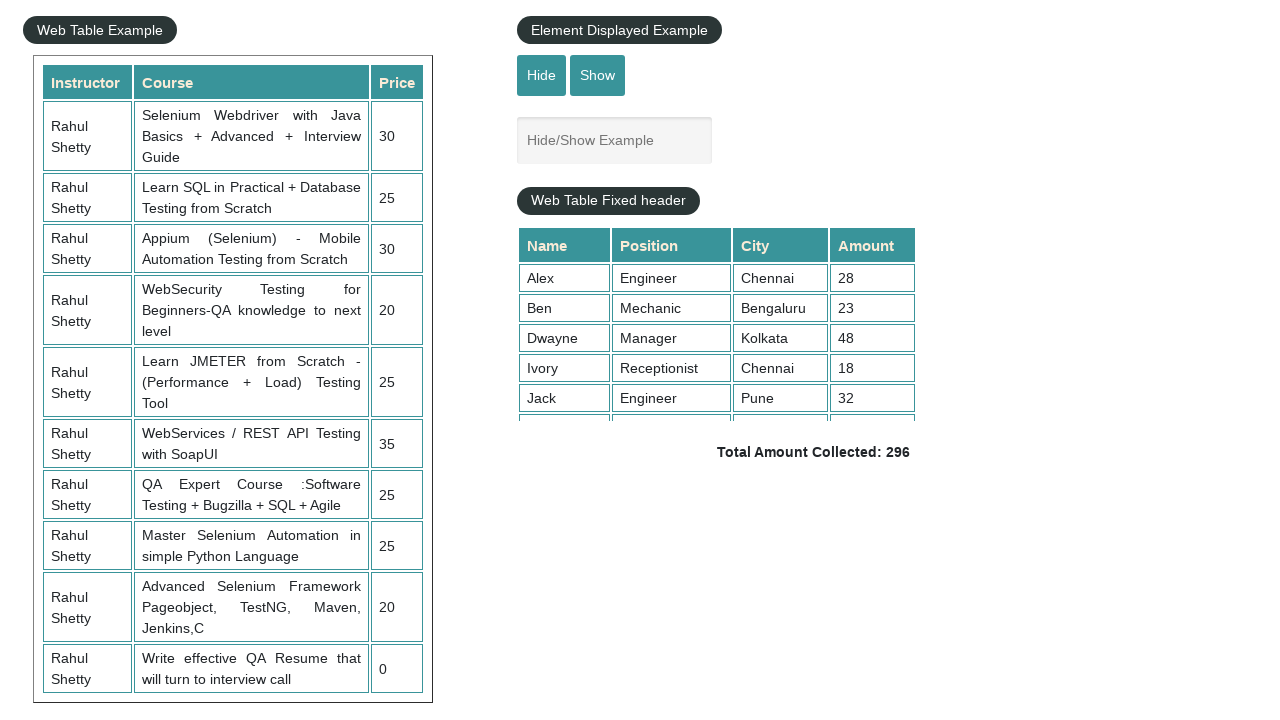

Located table element with class 'table-display'
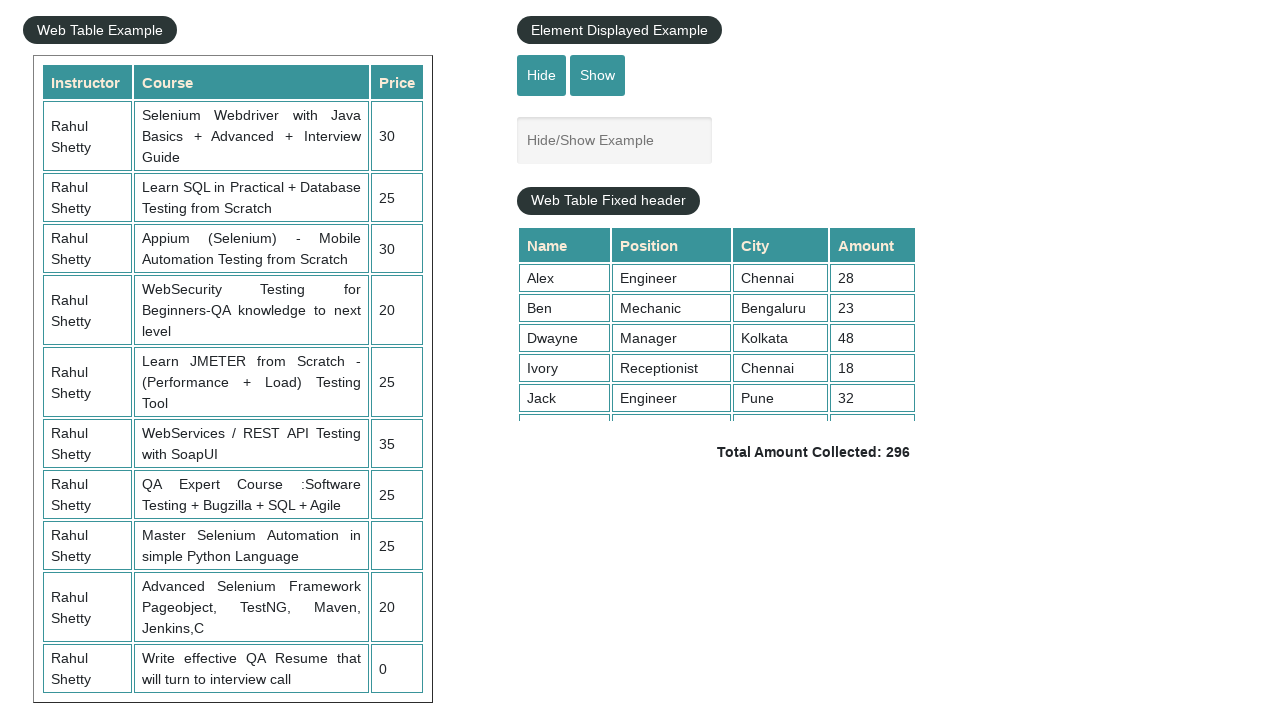

Counted table rows: 11 rows found
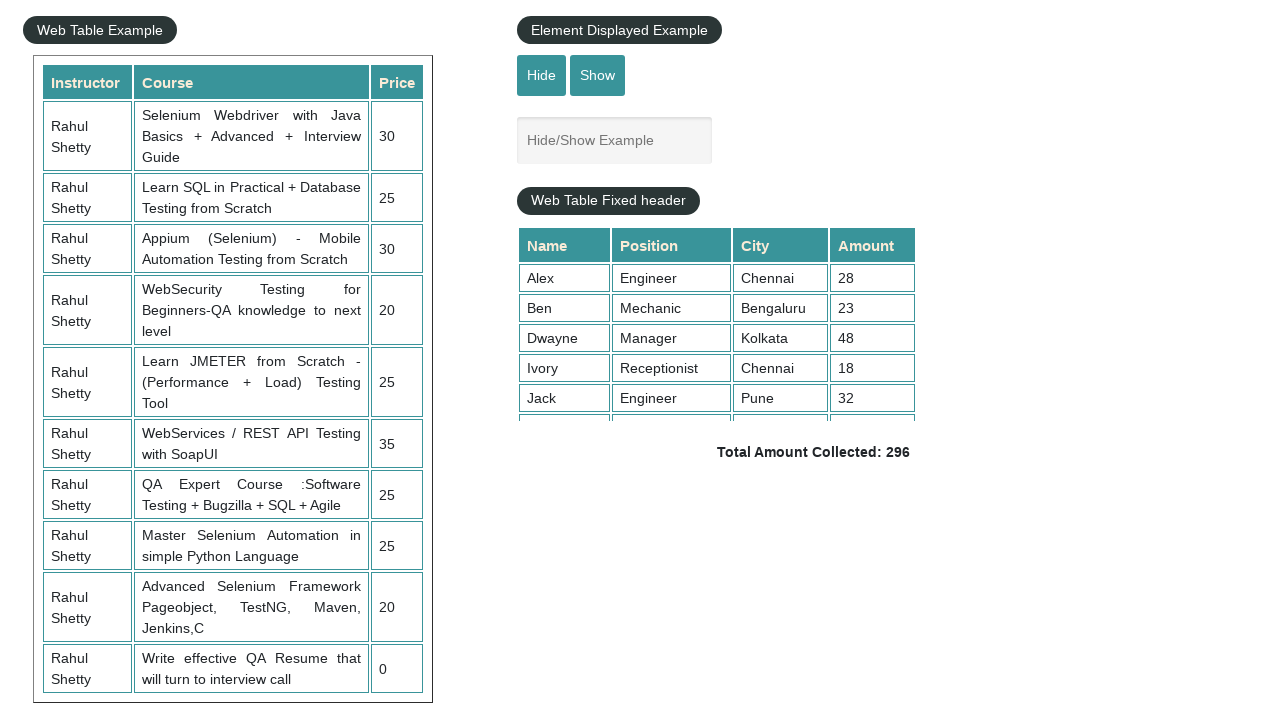

Counted table headers: 3 columns found
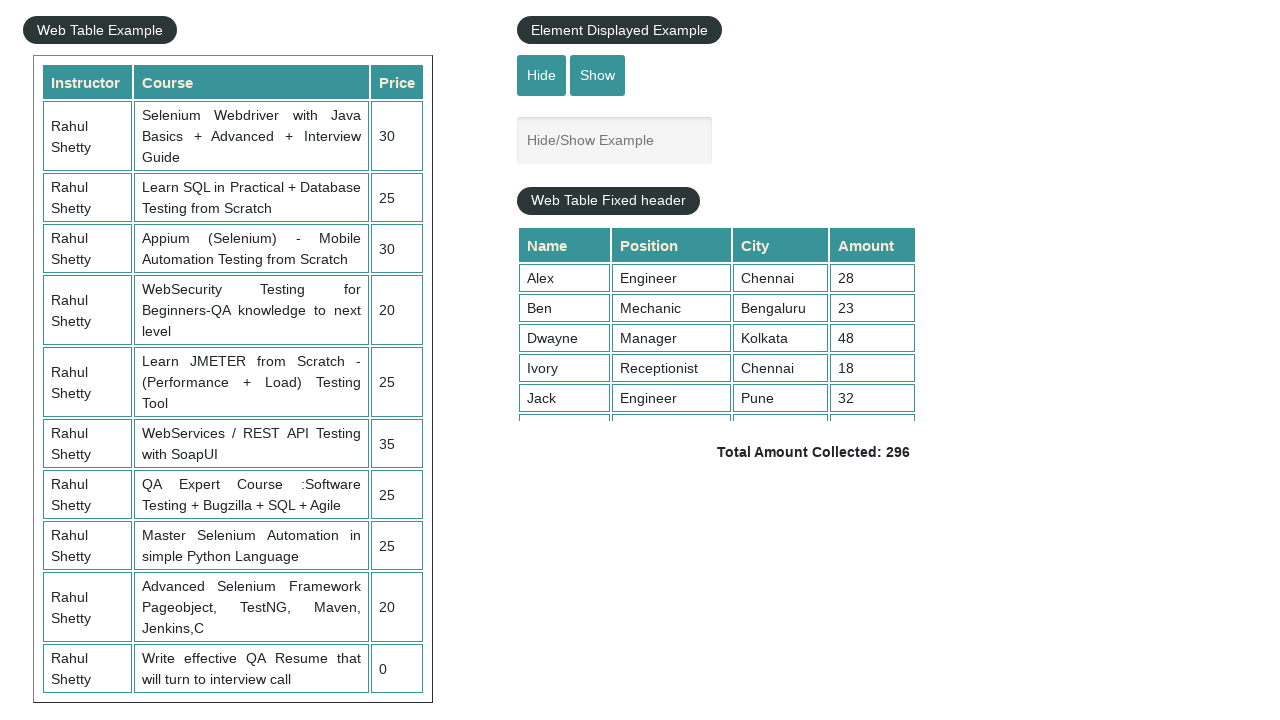

Located third row with 3 cells
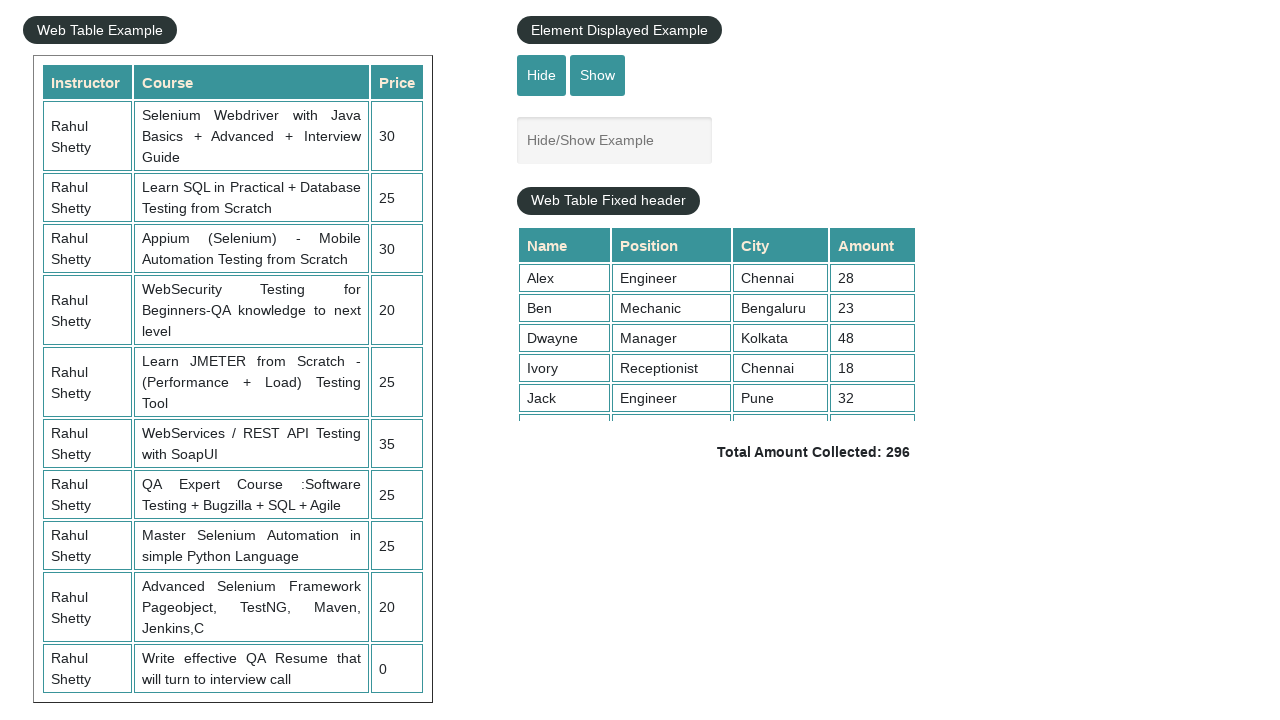

Retrieved cell content: 'Rahul Shetty'
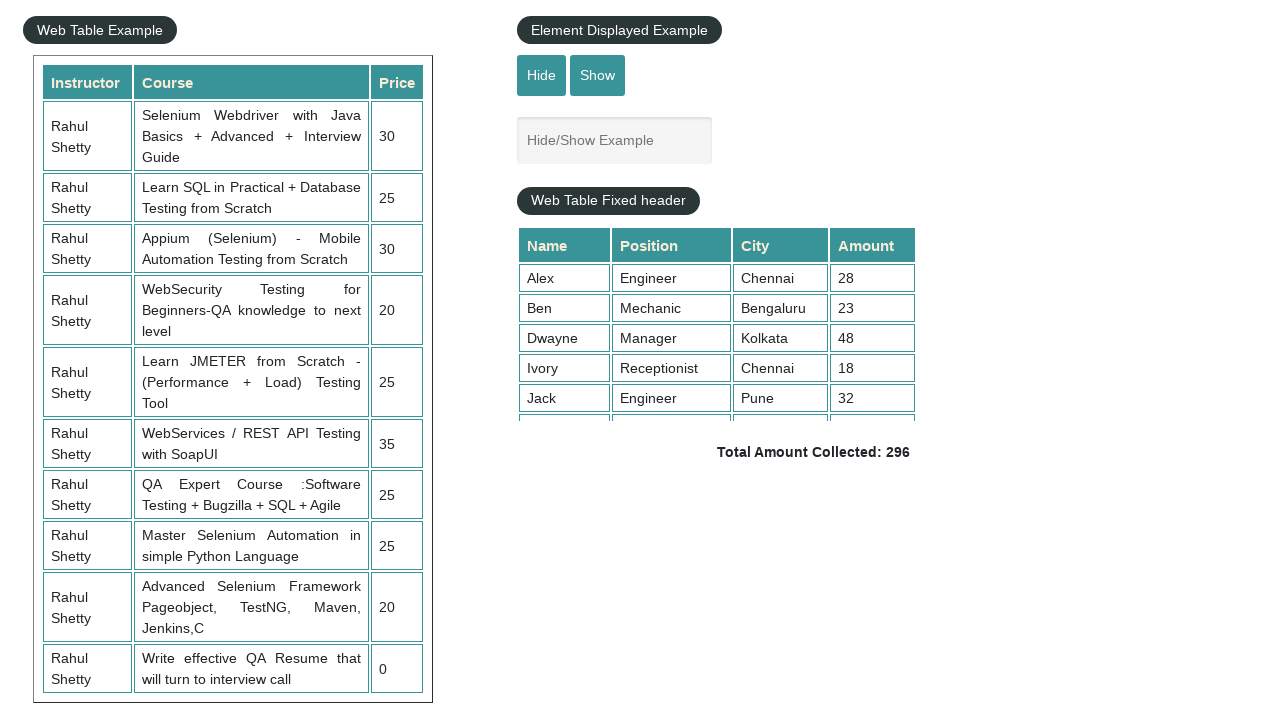

Retrieved cell content: 'Learn SQL in Practical + Database Testing from Scratch'
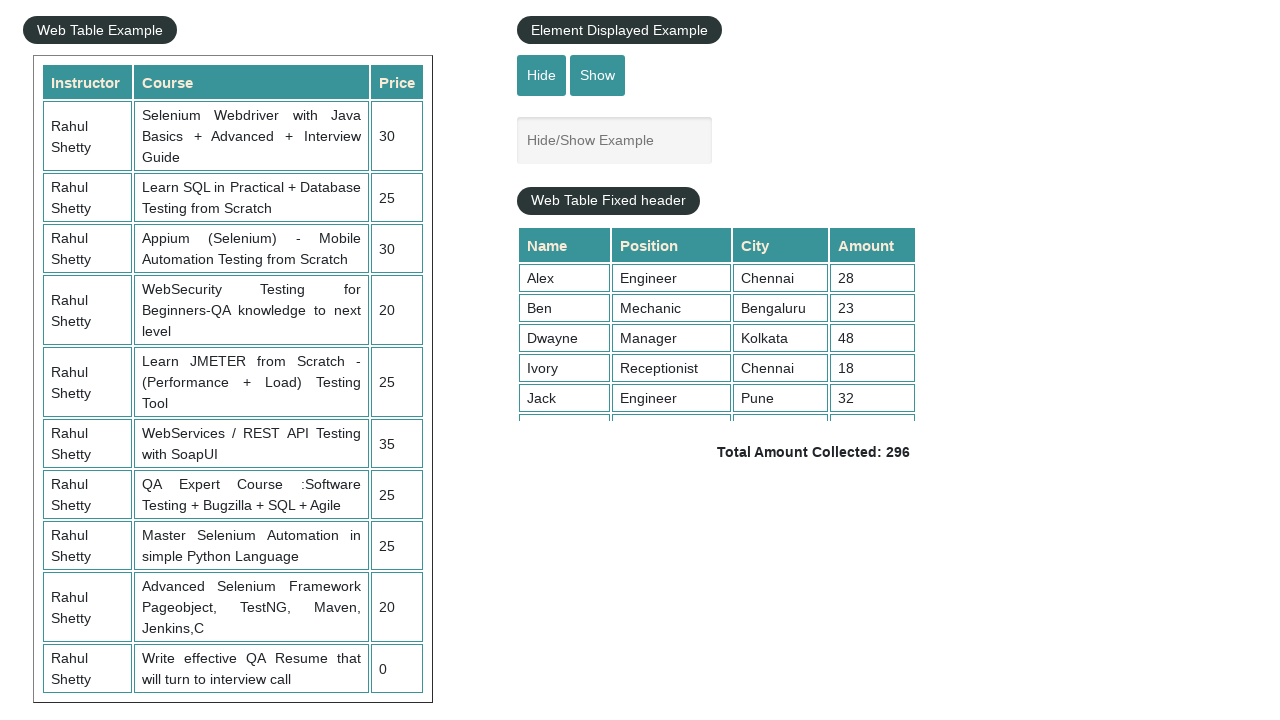

Retrieved cell content: '25'
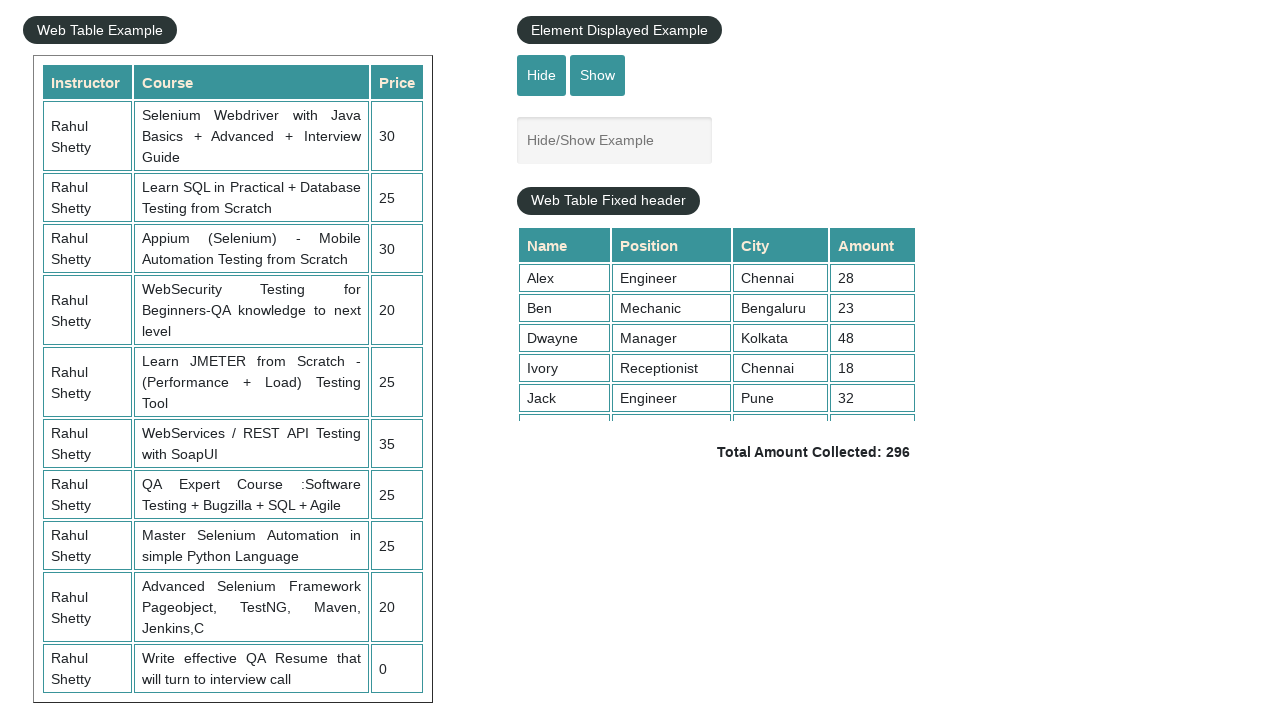

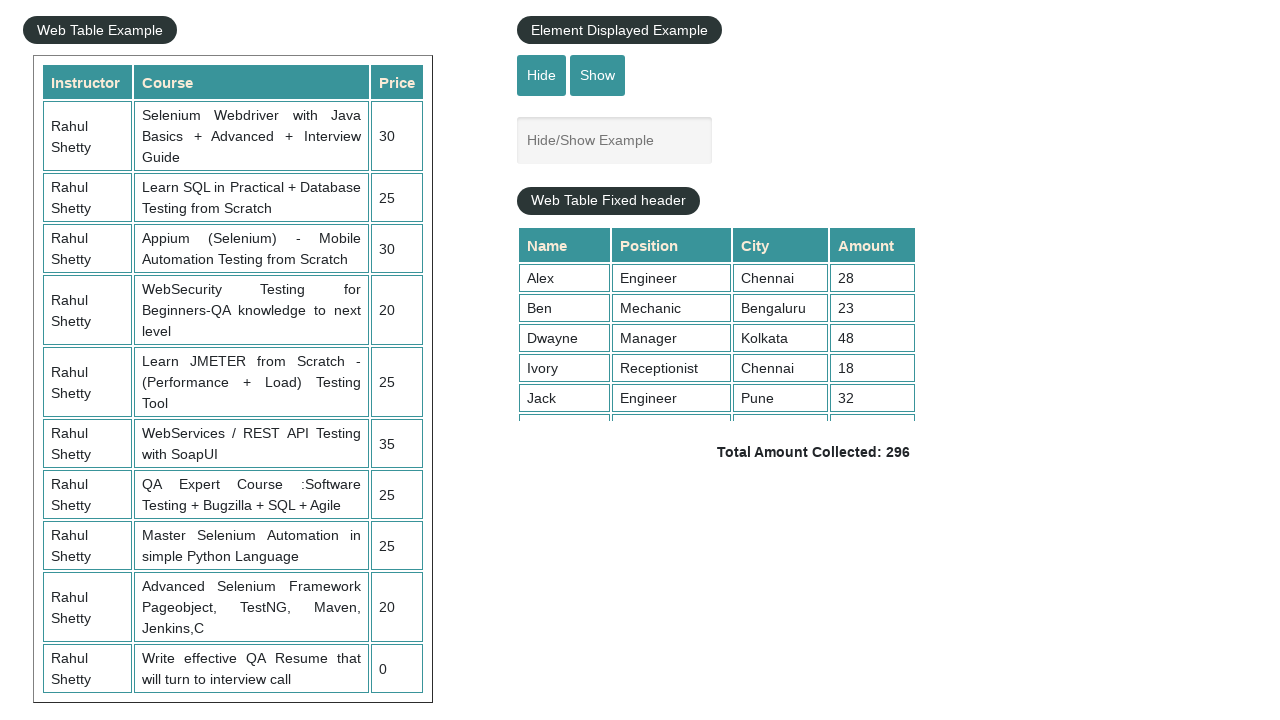